Tests password input field by entering a password and verifying the value is correctly stored

Starting URL: https://bonigarcia.dev/selenium-webdriver-java/web-form.html

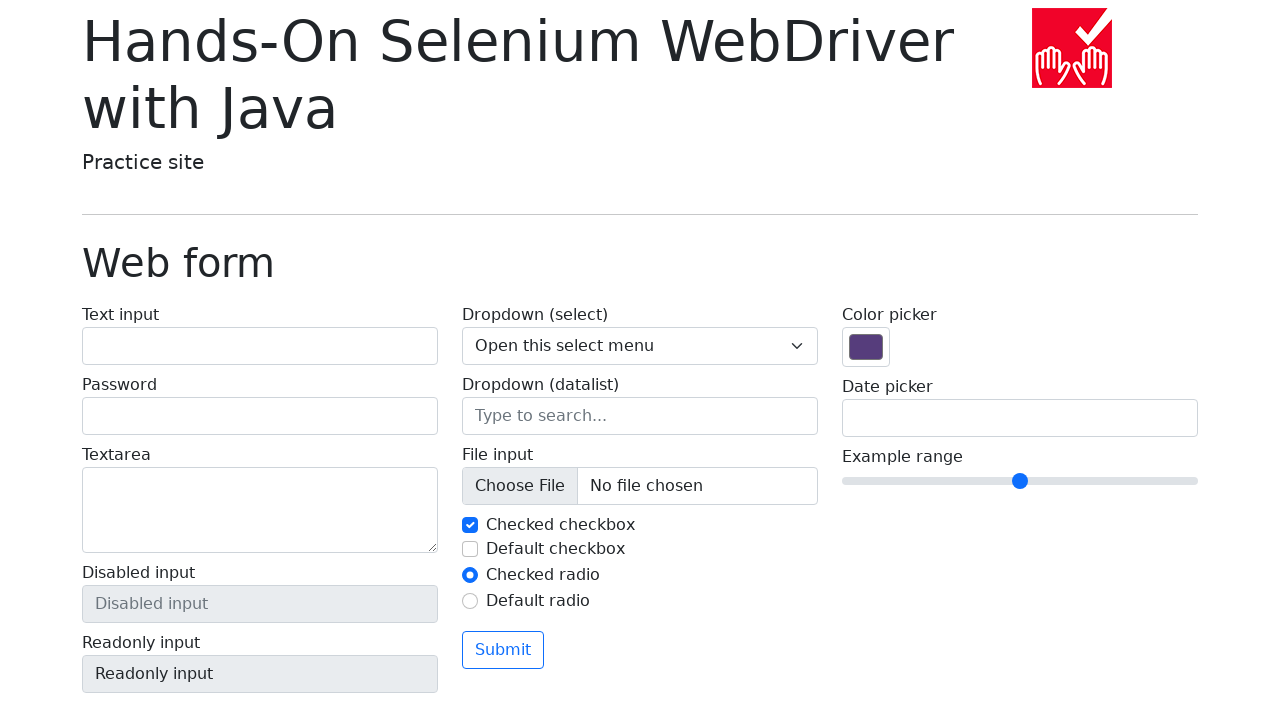

Filled password input field with '123456' on input[type='password']
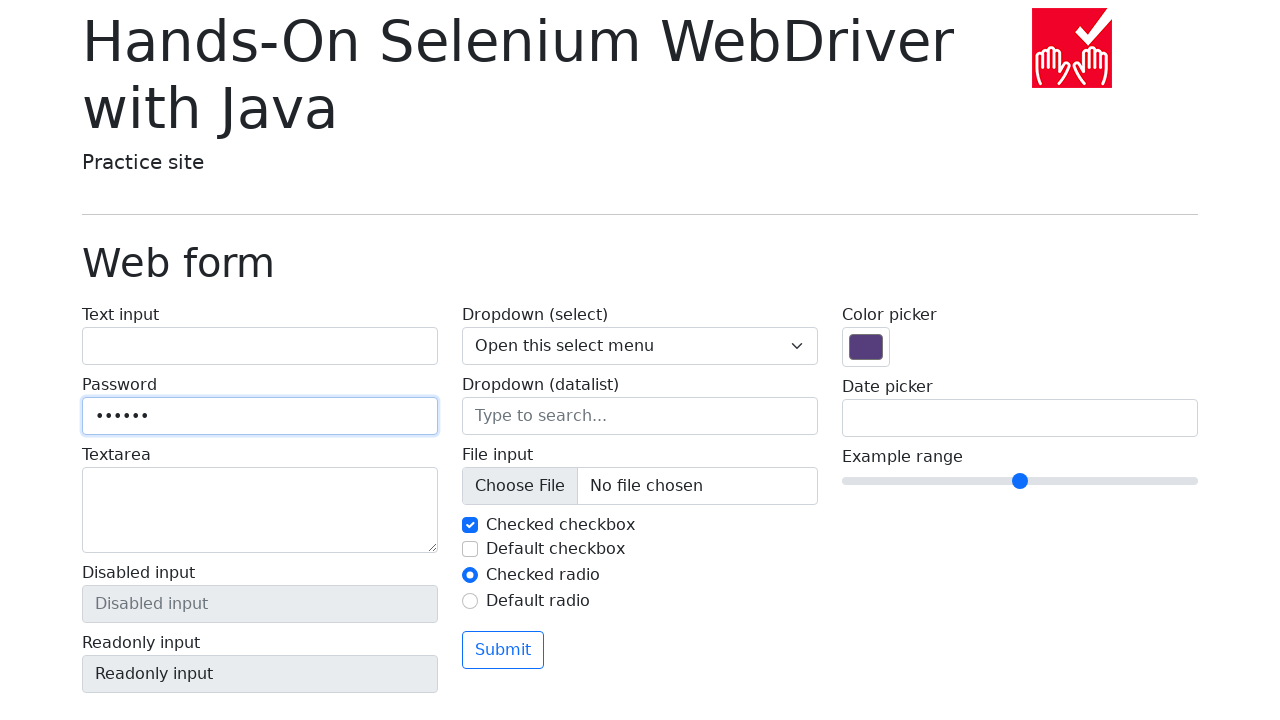

Verified password input value is correctly stored as '123456'
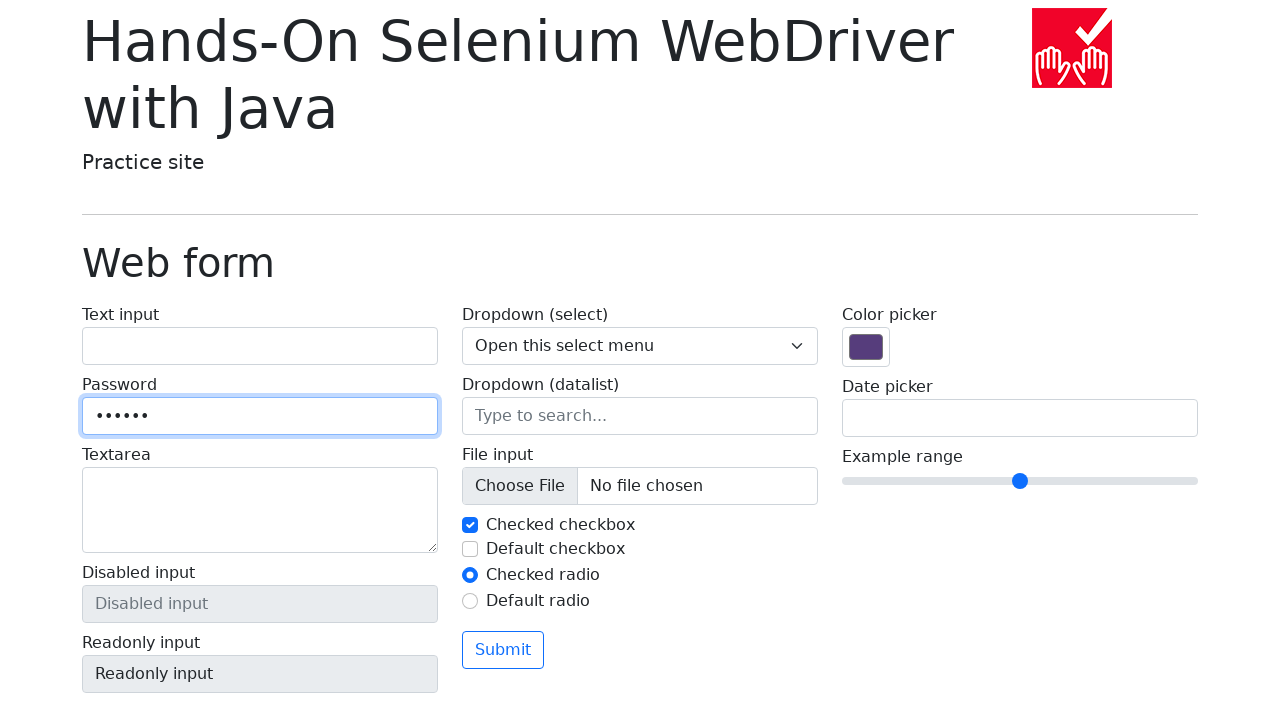

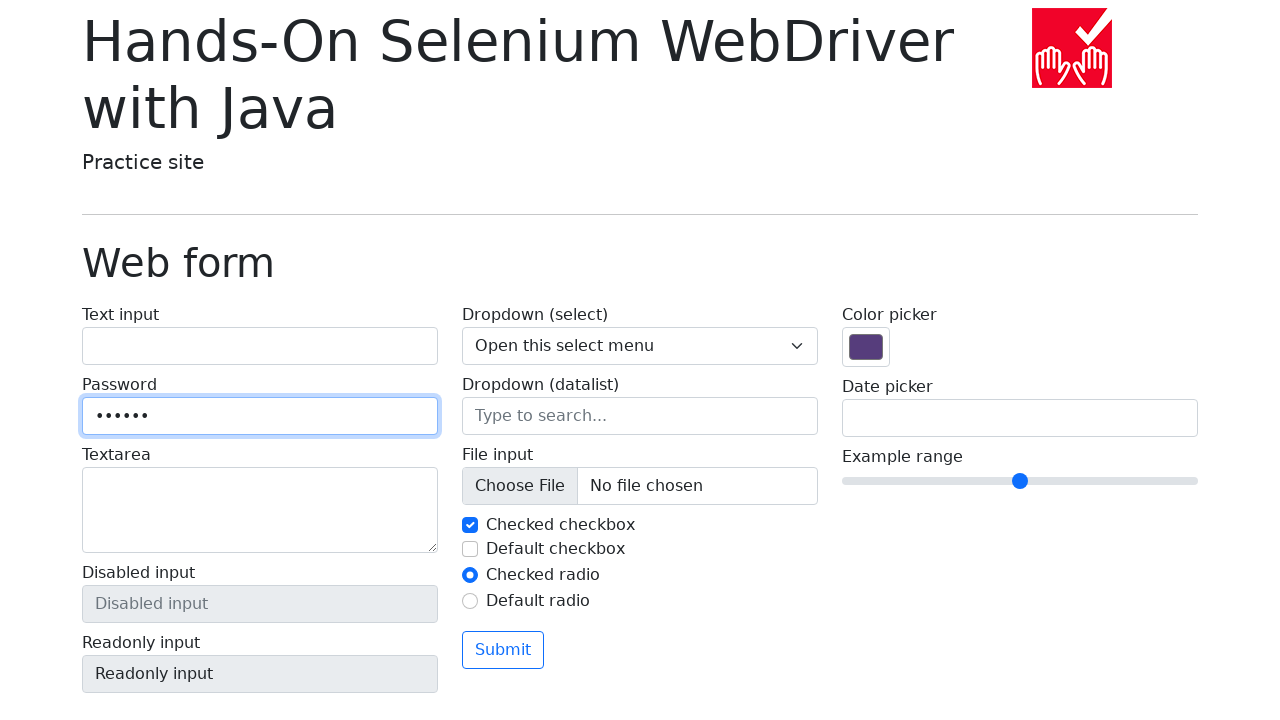